Navigates to a practice automation page and counts the total number of links on the page and in the footer section

Starting URL: https://www.rahulshettyacademy.com/AutomationPractice/

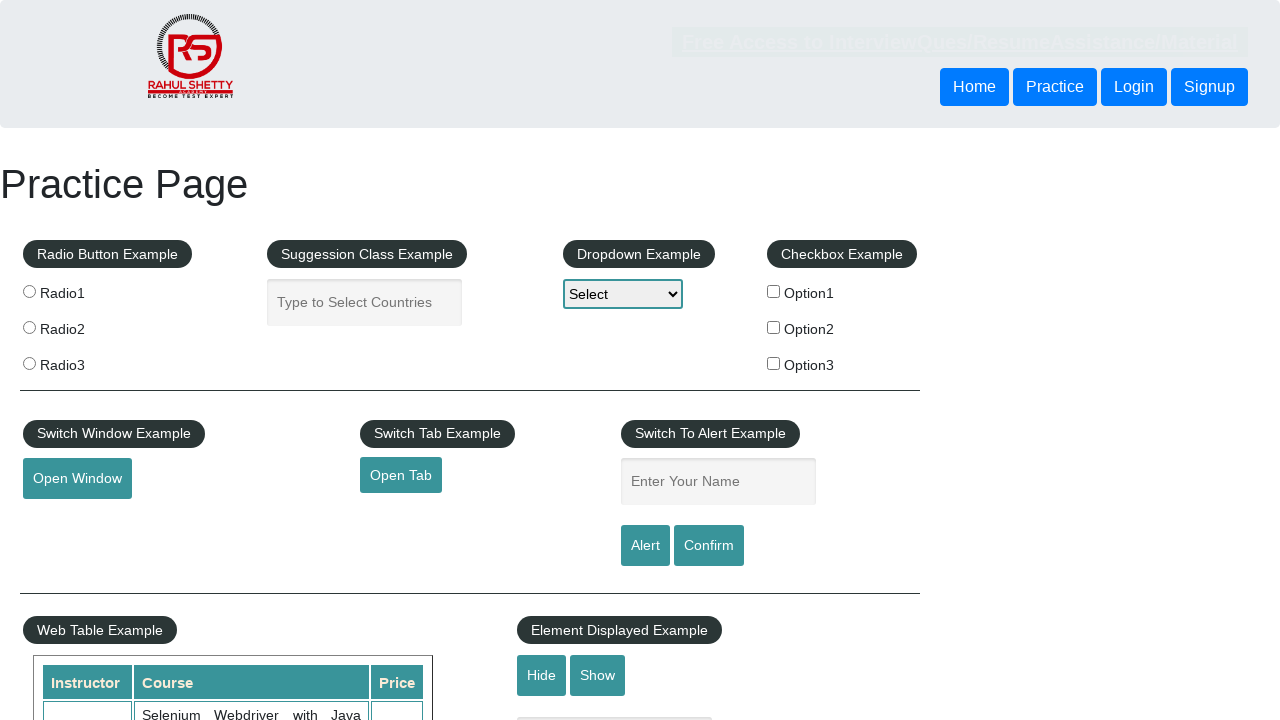

Navigated to practice automation page
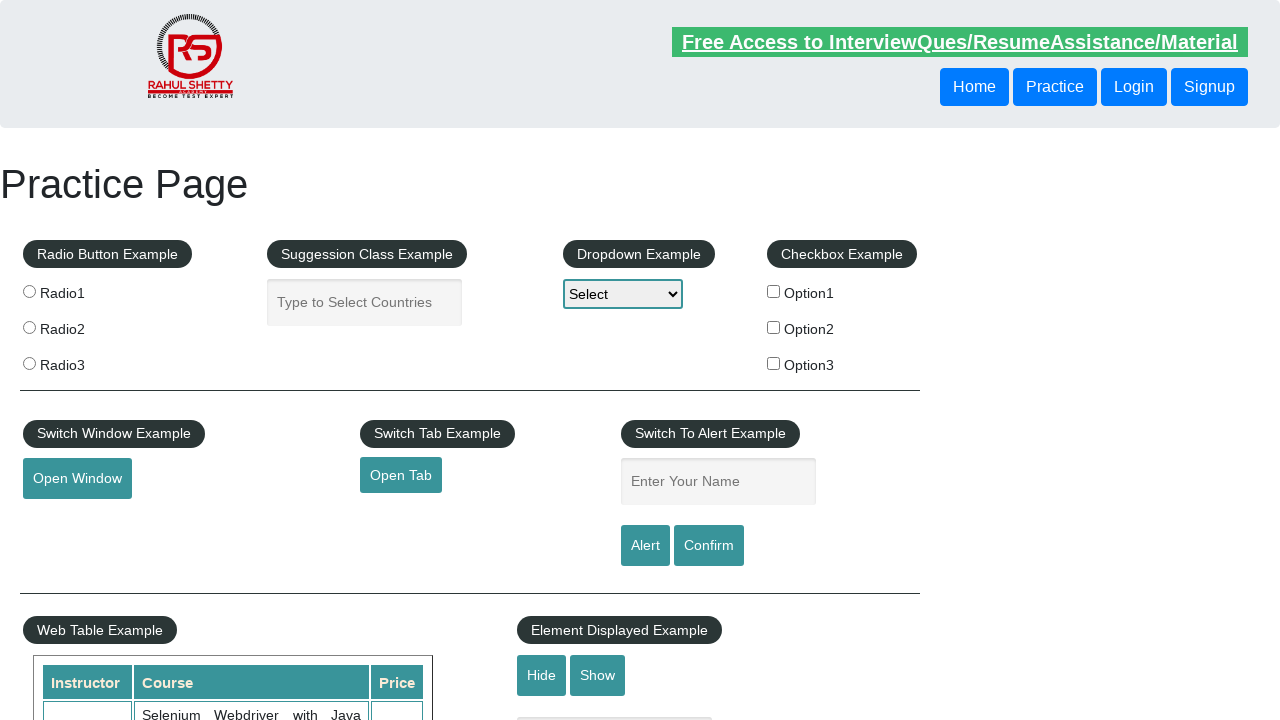

Counted total links on page: 27
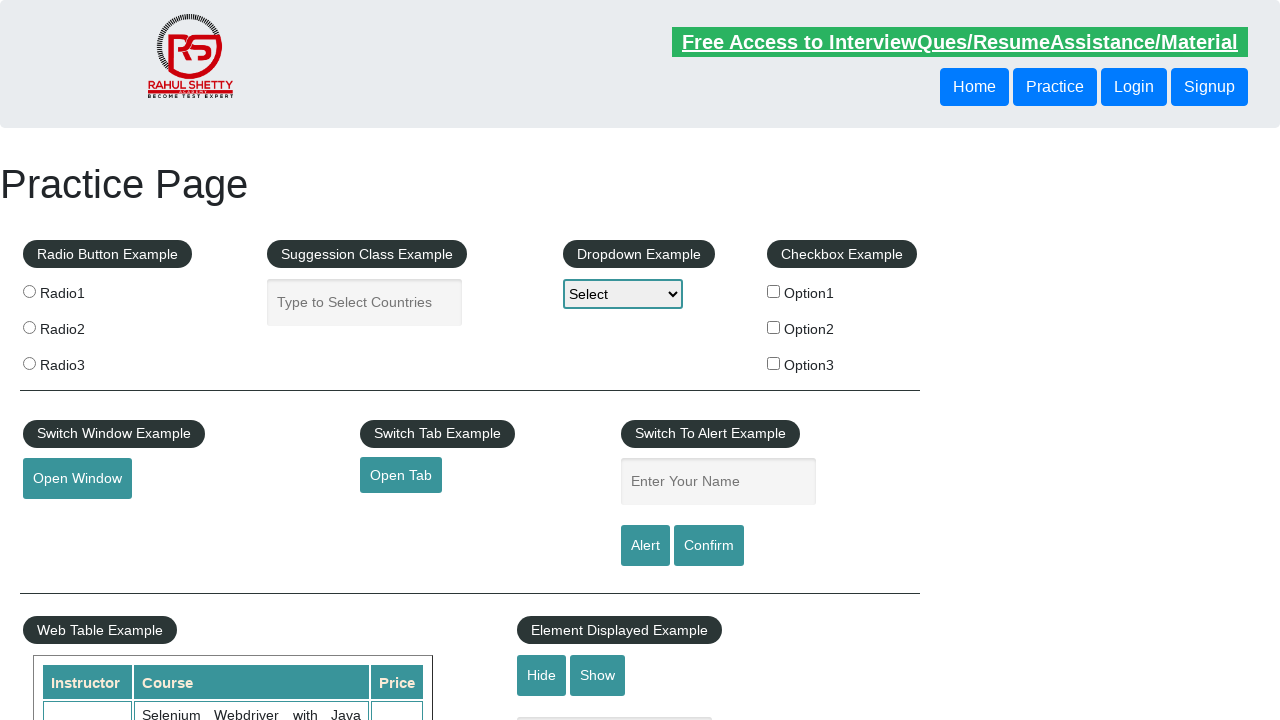

Located footer section with ID 'gf-BIG'
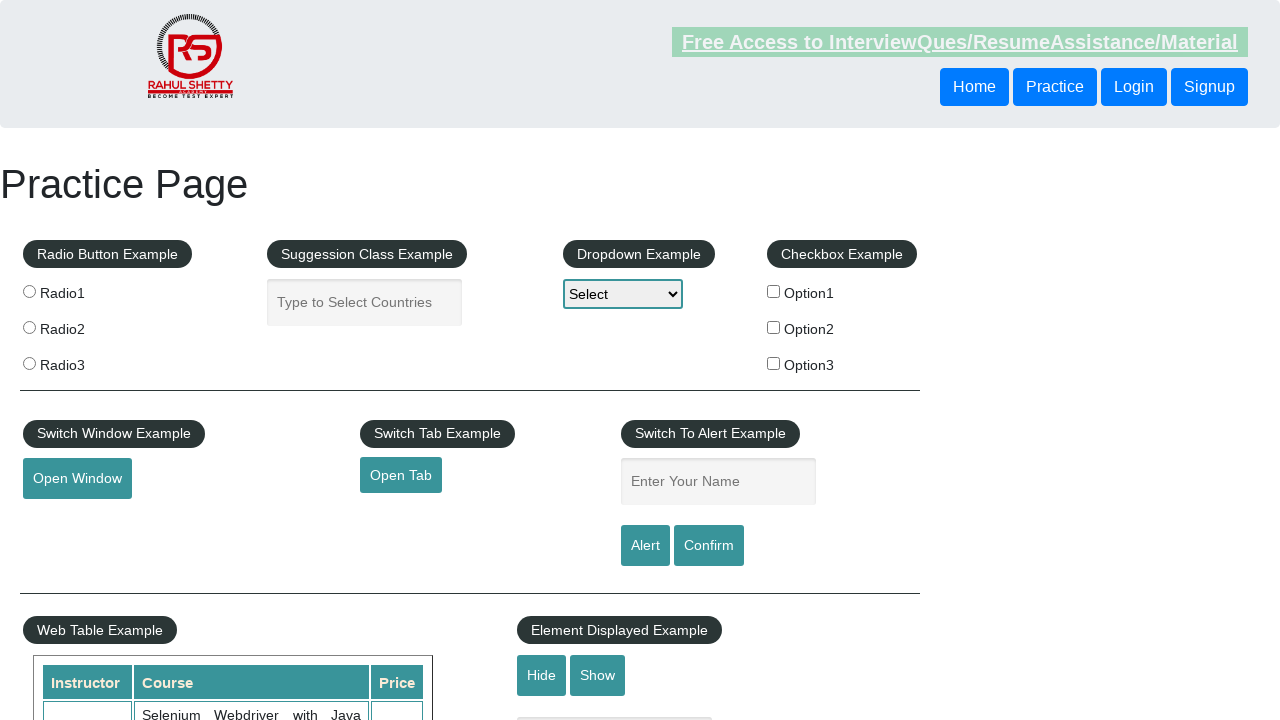

Counted total links in footer: 20
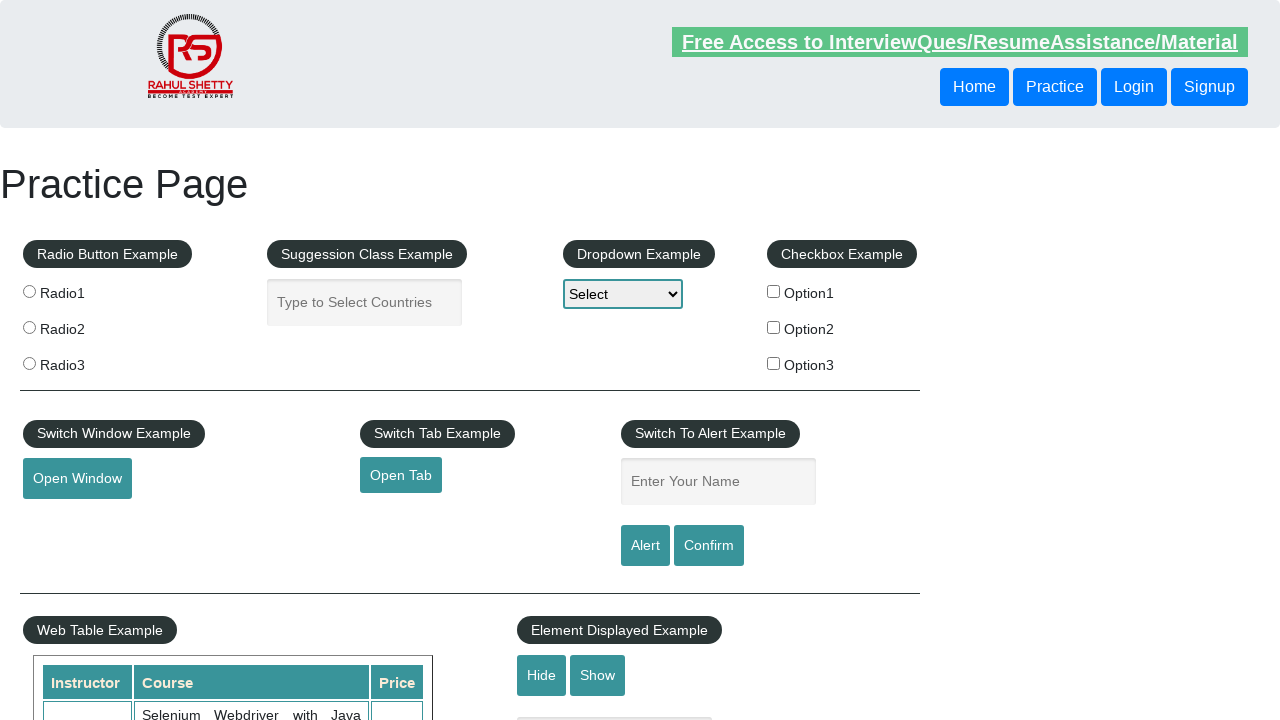

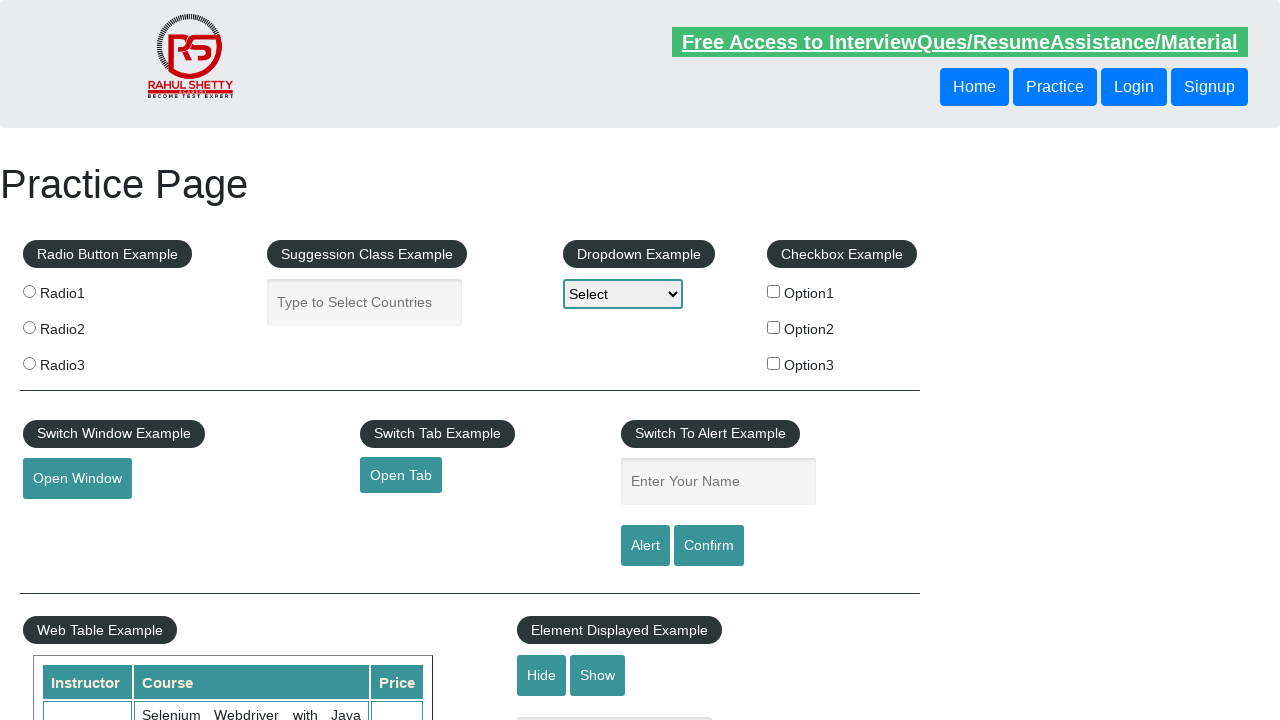